Tests adding a task to a todo list application by entering task text in the input field and clicking the add button

Starting URL: https://dwils.github.io/todolist/

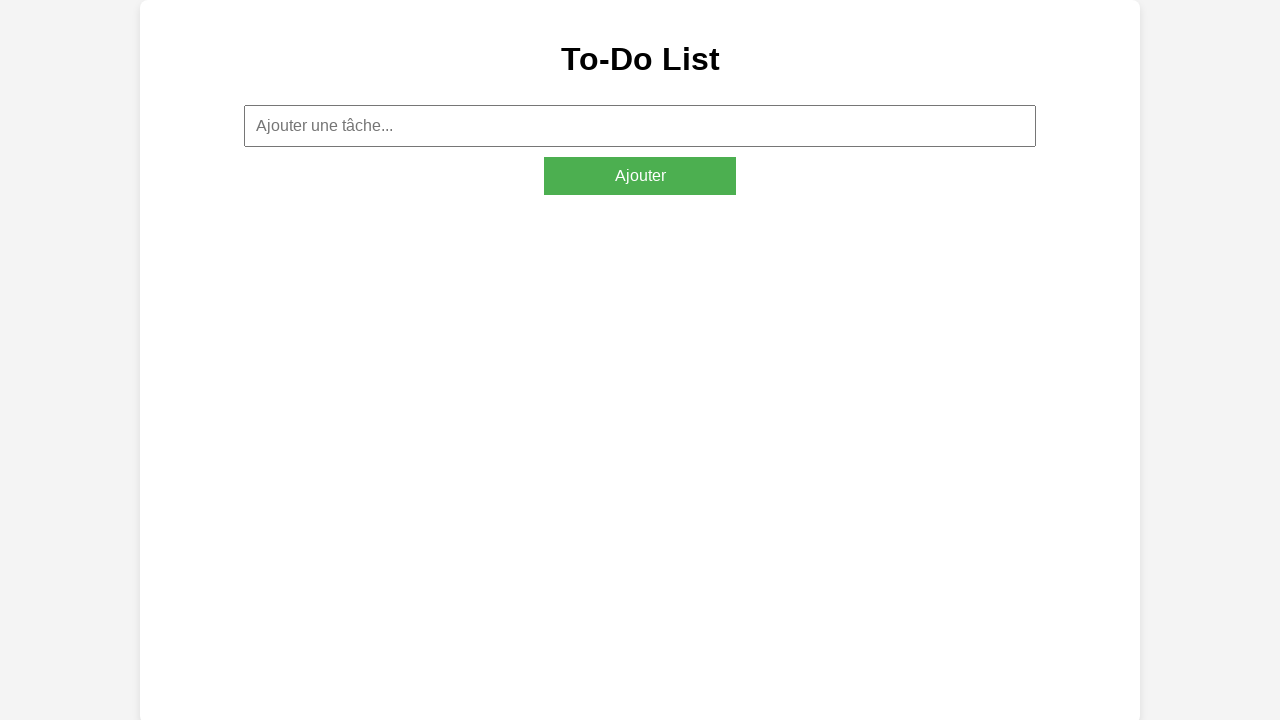

Entered 'Tache 1' in the task input field on input[placeholder='Ajouter une tâche...']
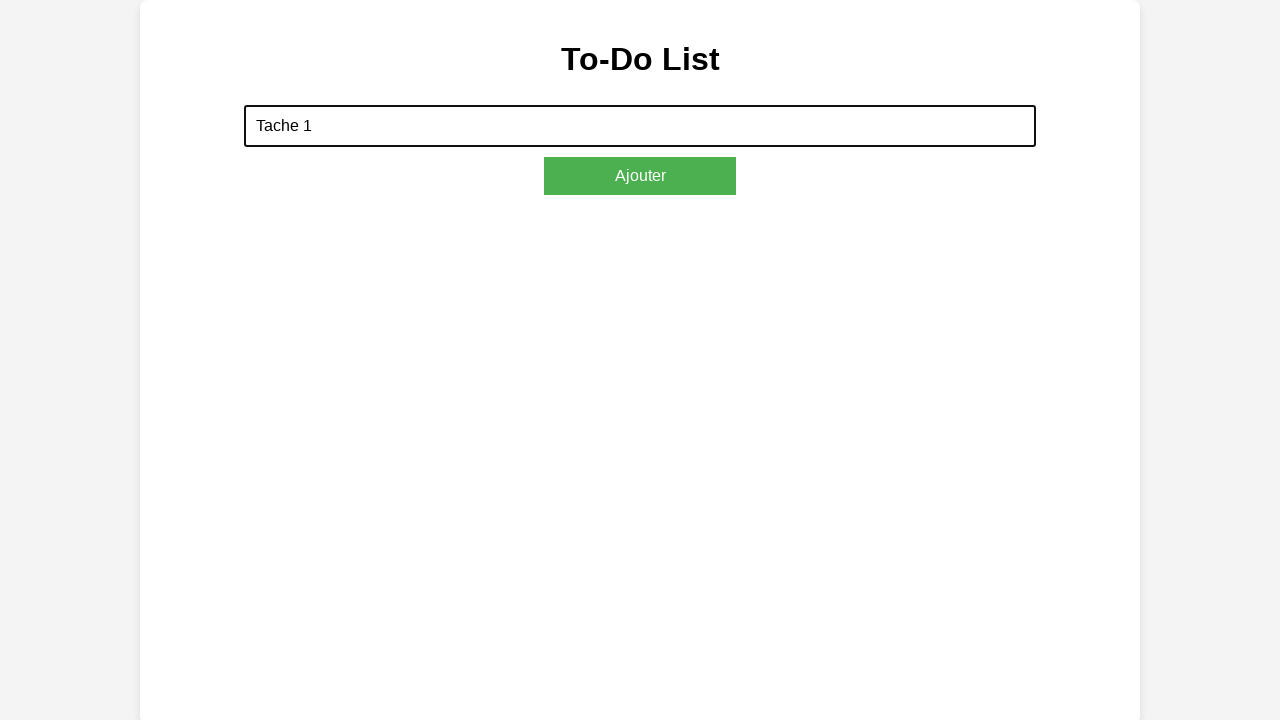

Clicked the add task button at (640, 176) on #addTaskButton
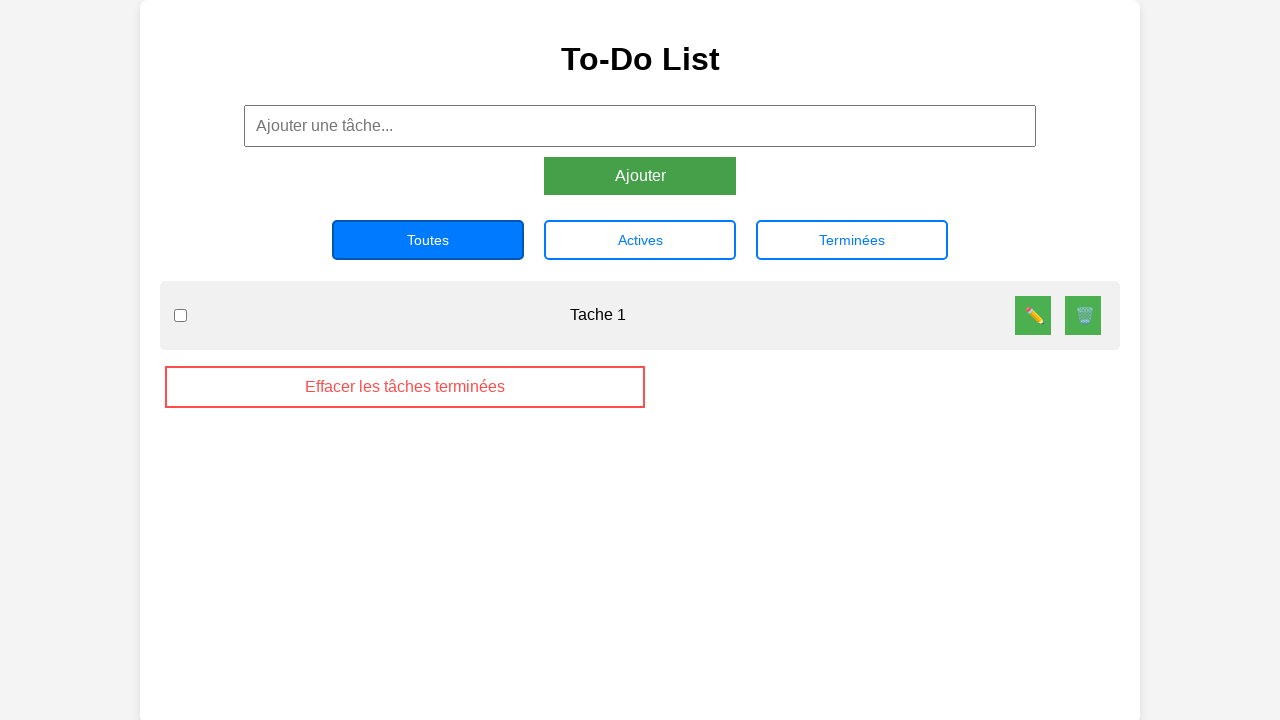

Waited for task to be added to the list
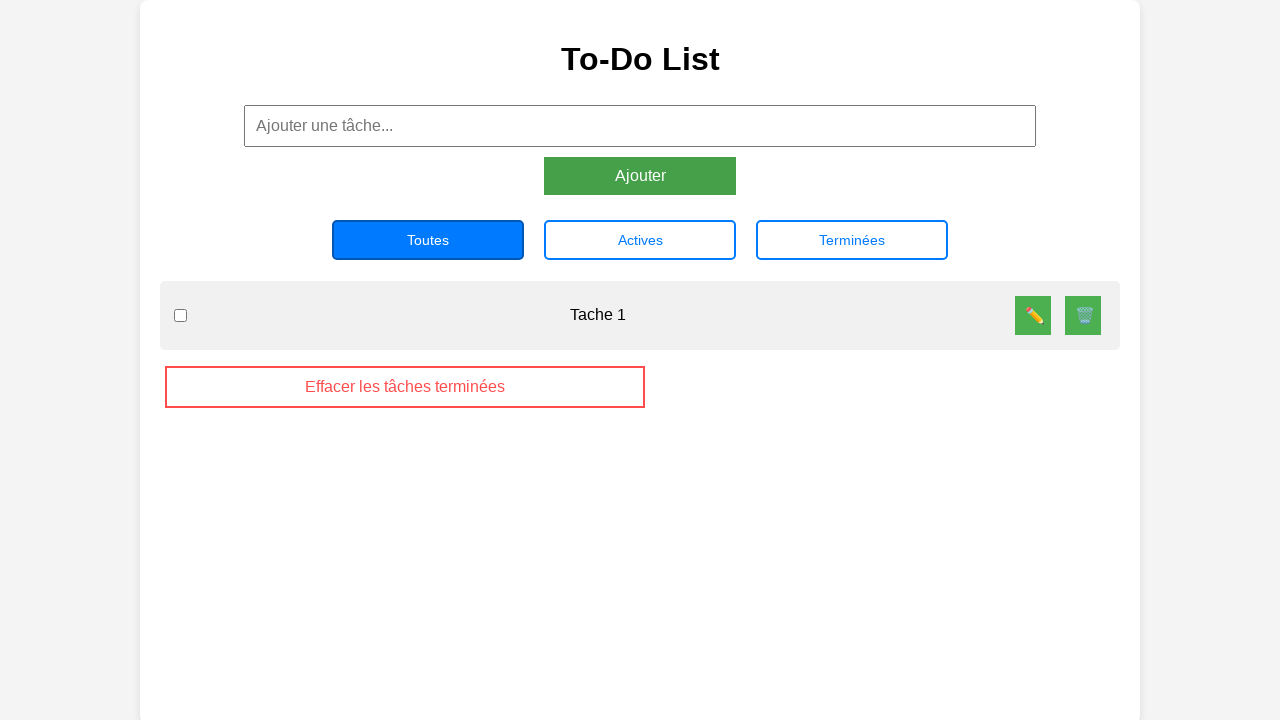

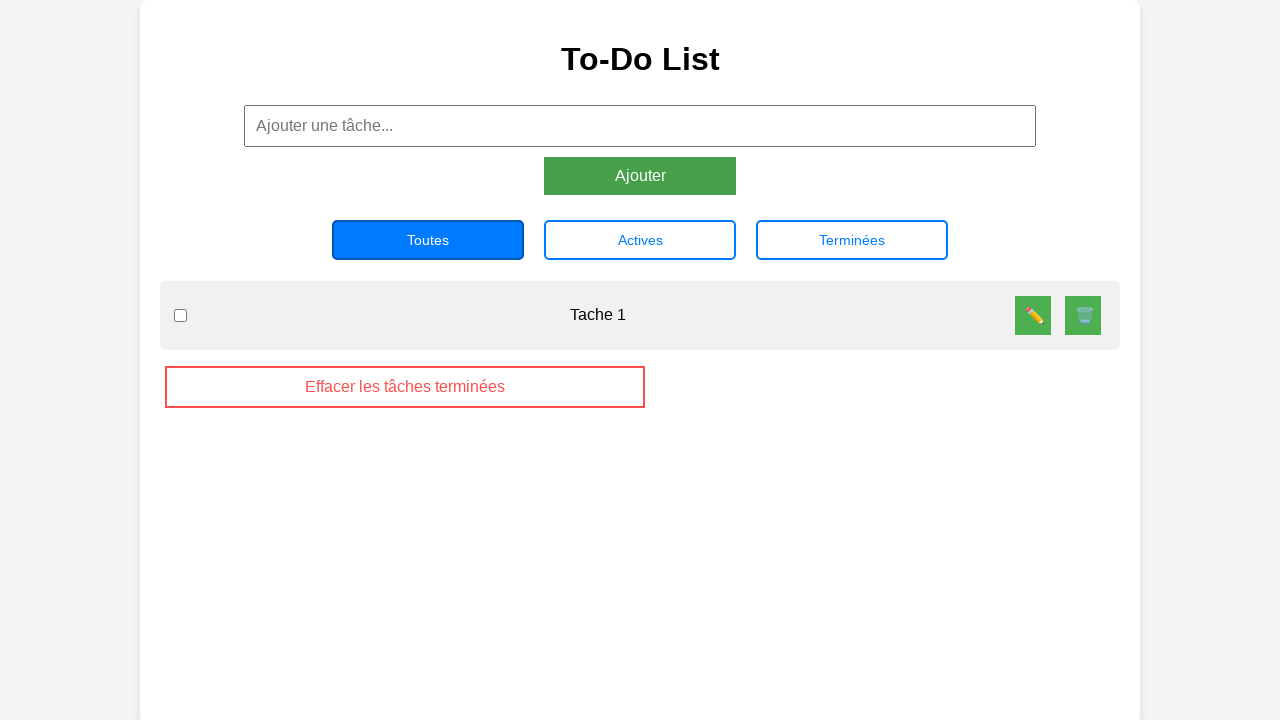